Navigates to the Puma India website homepage

Starting URL: https://in.puma.com

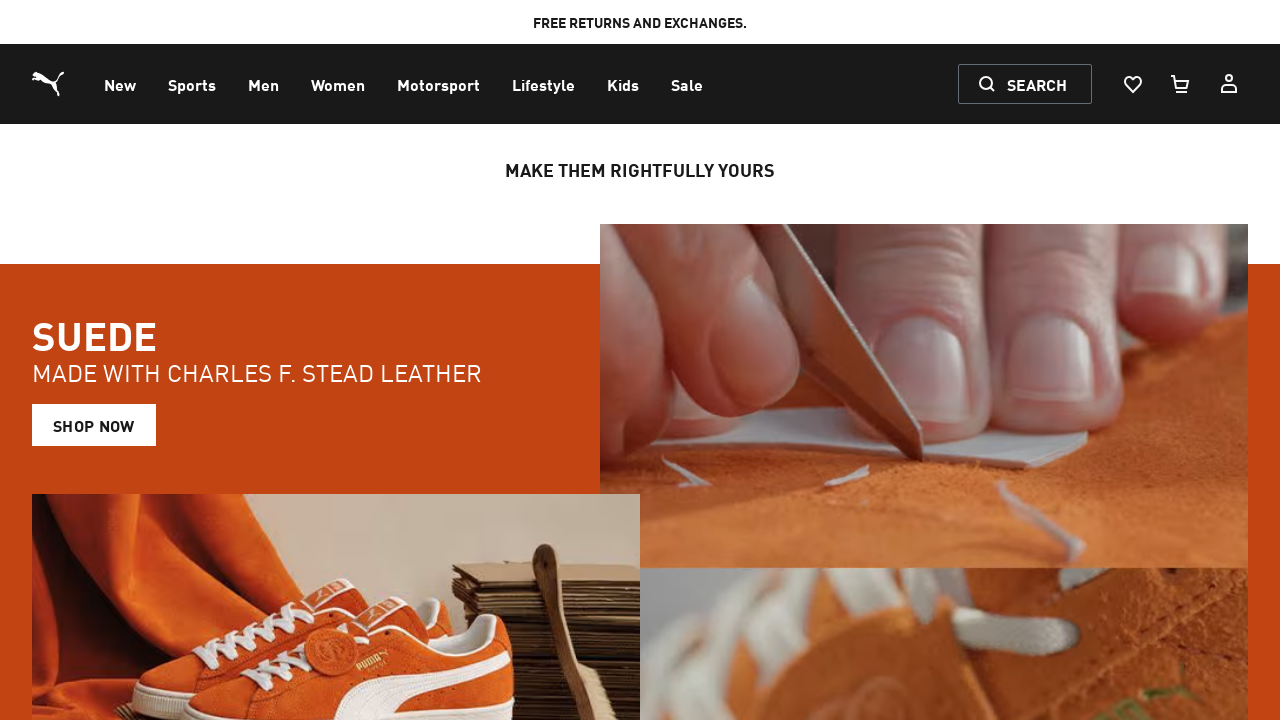

Puma India homepage loaded (domcontentloaded state reached)
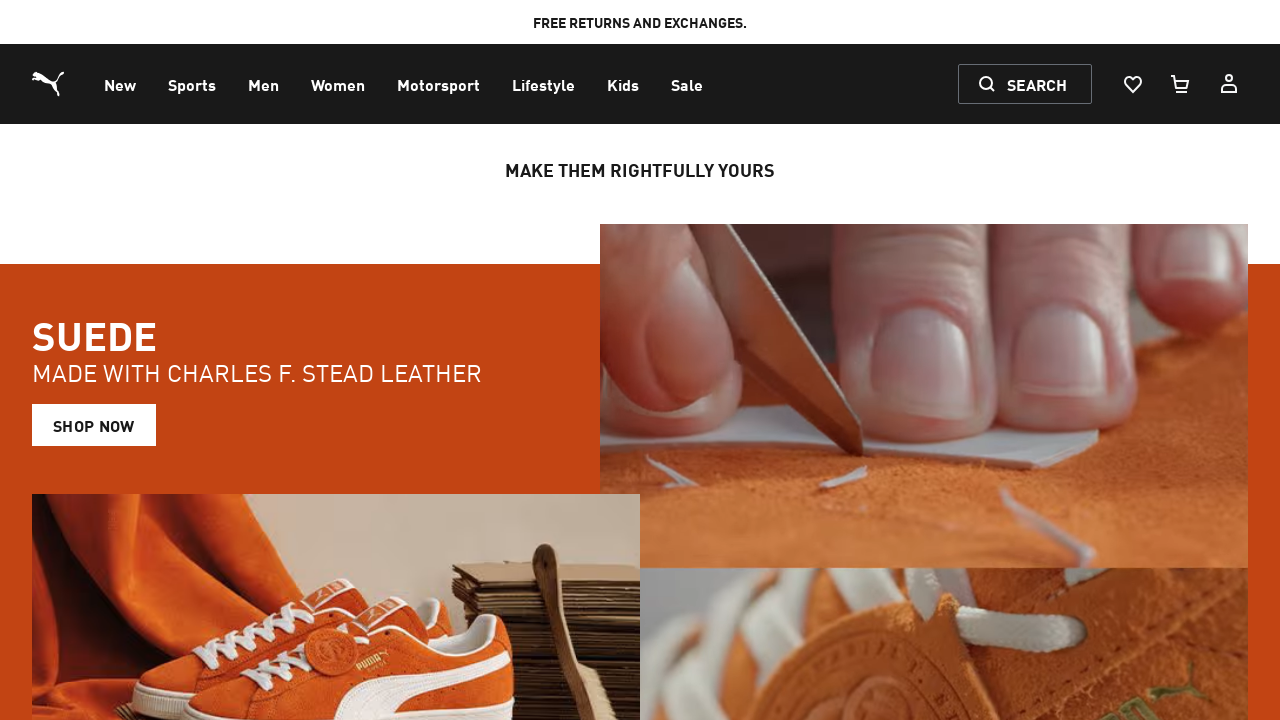

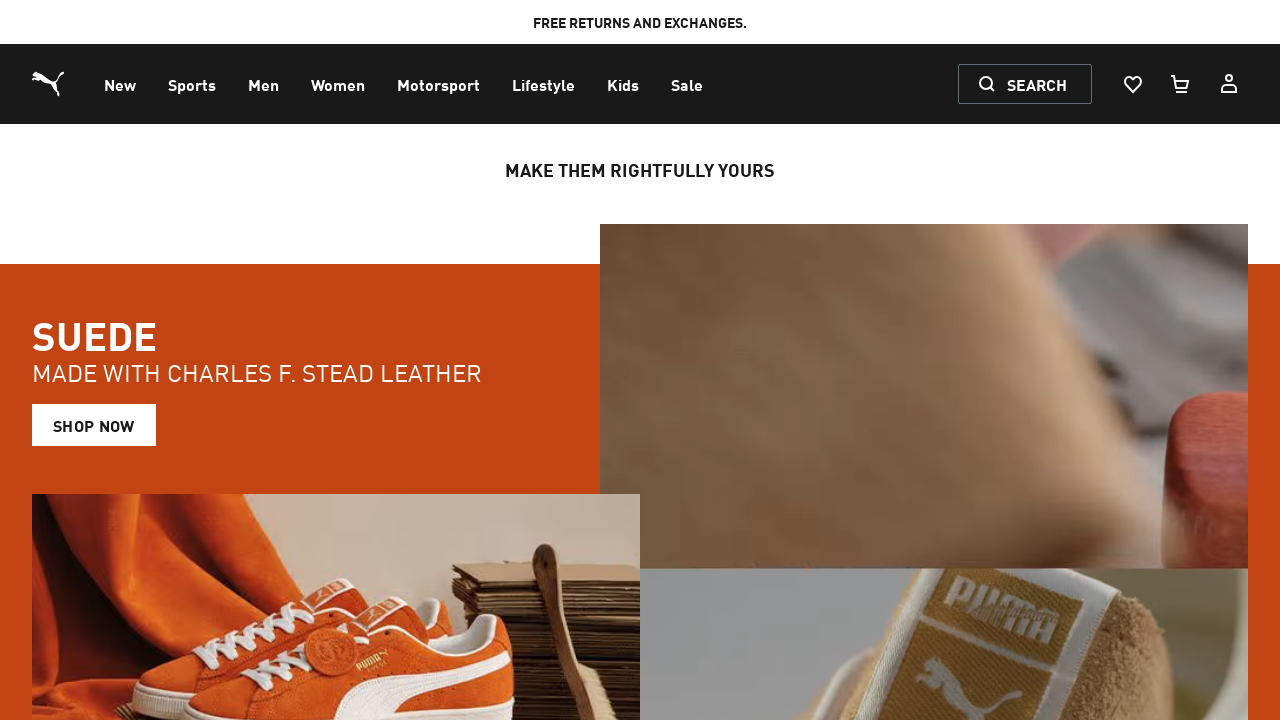